Fills out a practice automation form with personal details including name, email, phone number, gender, hobbies, date of birth, subject, address, state and city, then submits the form.

Starting URL: https://demoqa.com/automation-practice-form

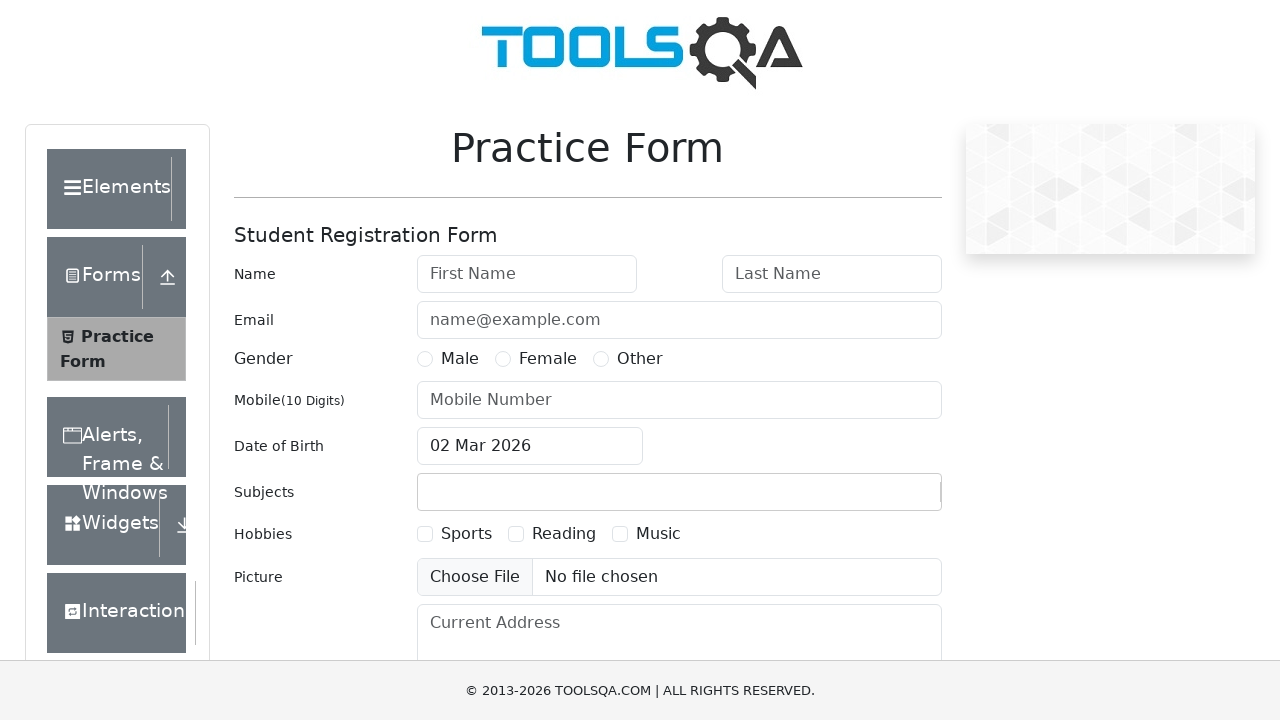

Filled first name field with 'duvan' on #firstName
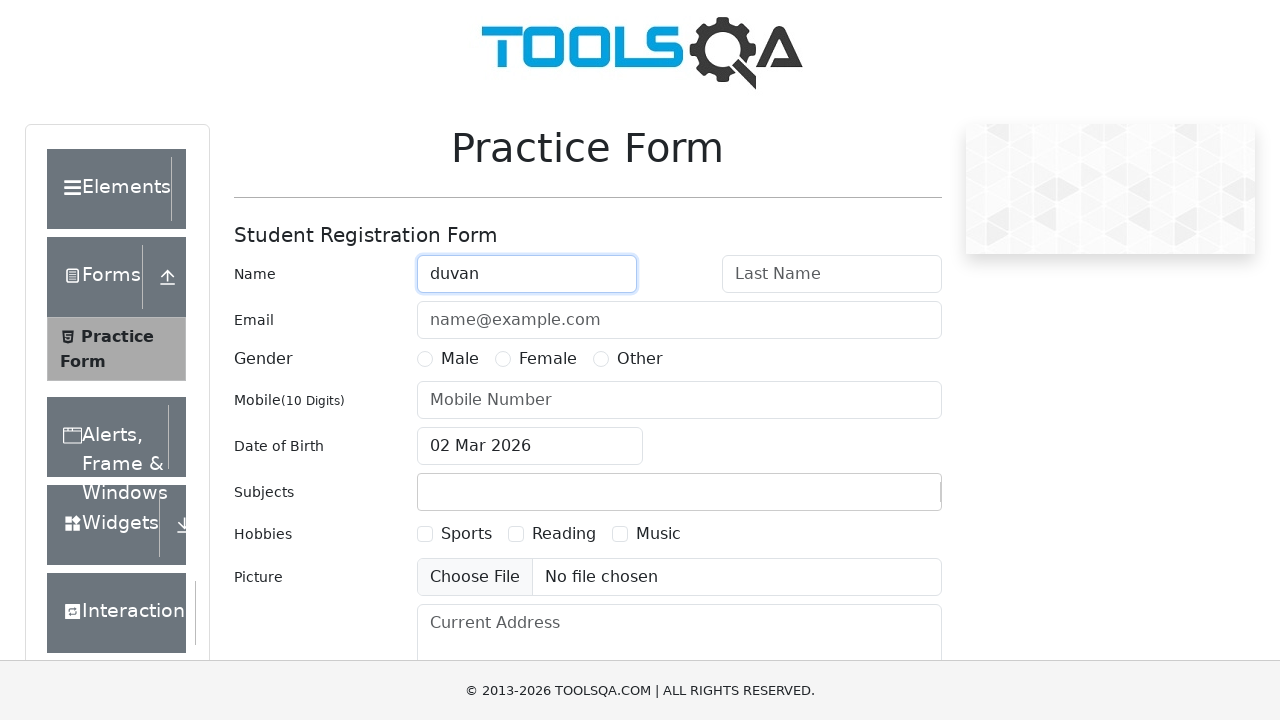

Filled last name field with 'Florian' on #lastName
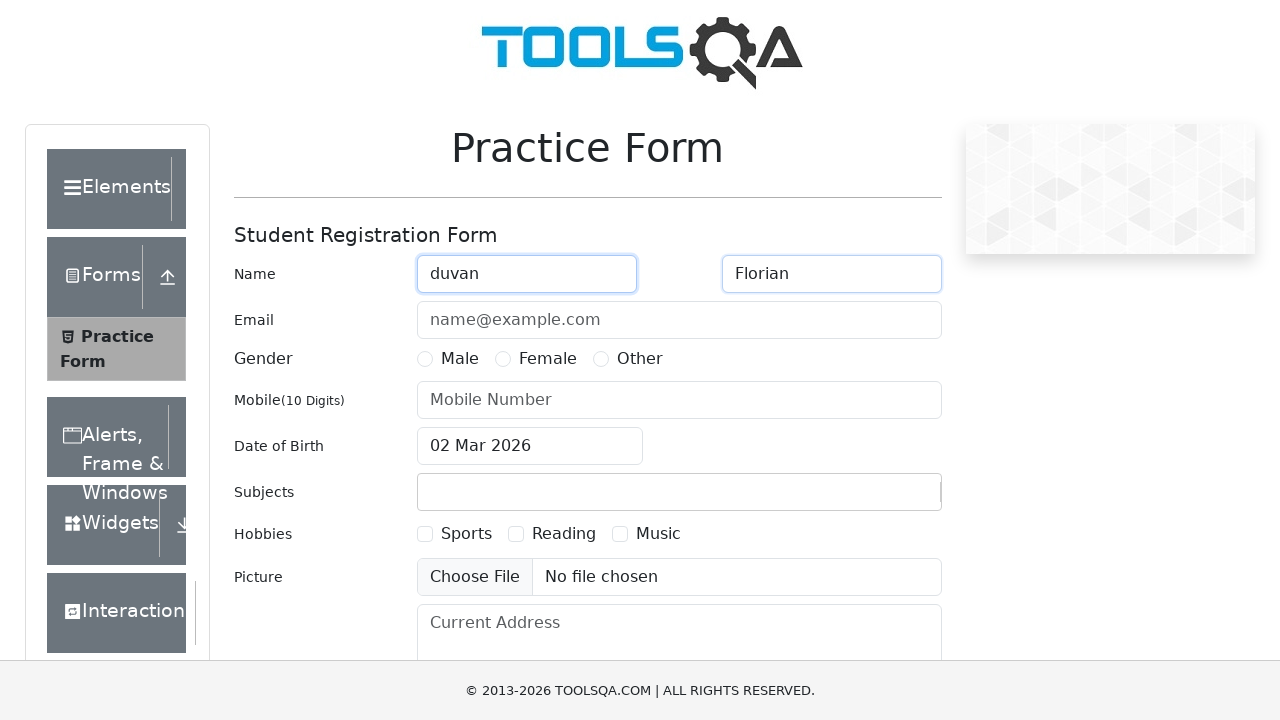

Filled email field with 'duvanfloriansalazar@gmail.com' on #userEmail
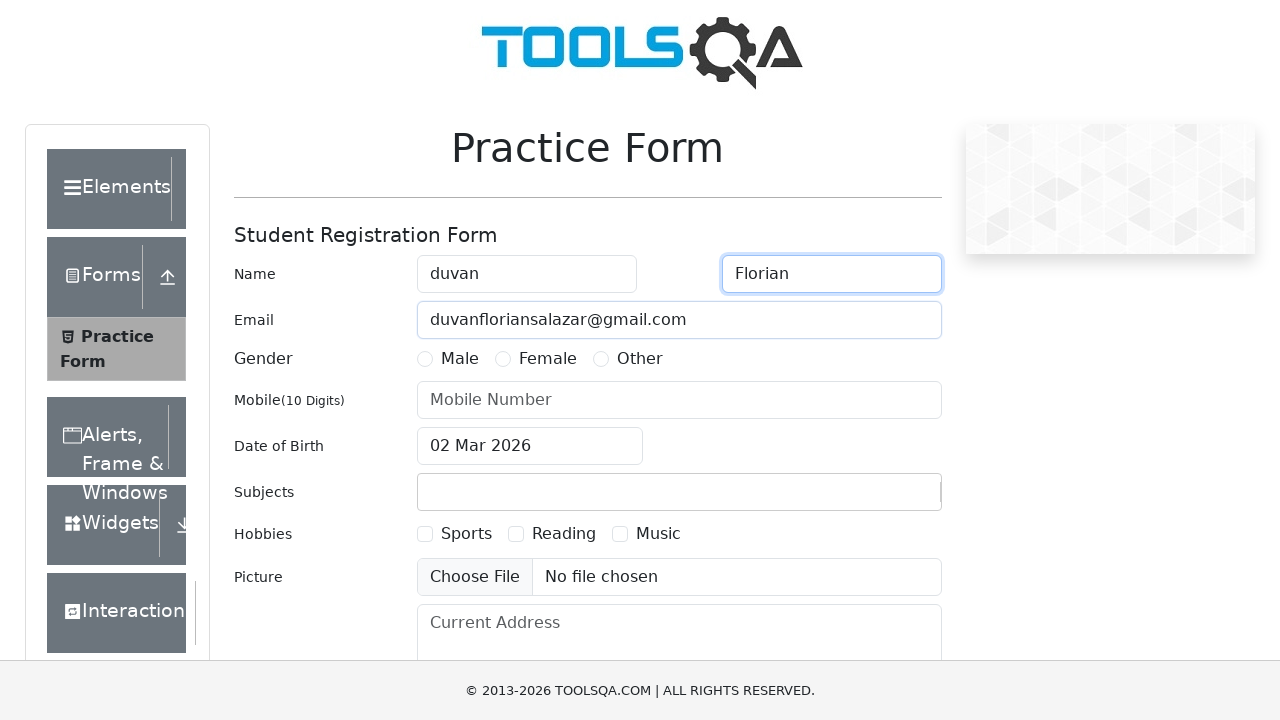

Filled phone number field with '3001234567' on #userNumber
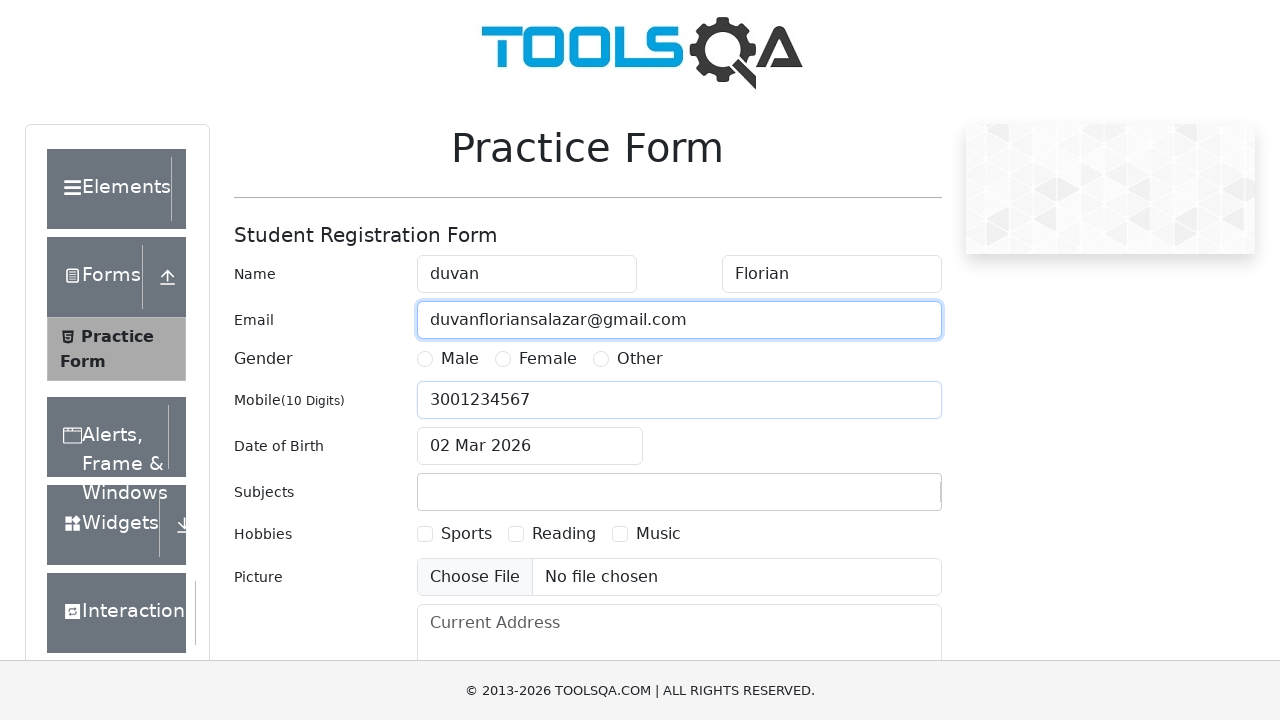

Filled subjects field with 'Maths' on #subjectsInput
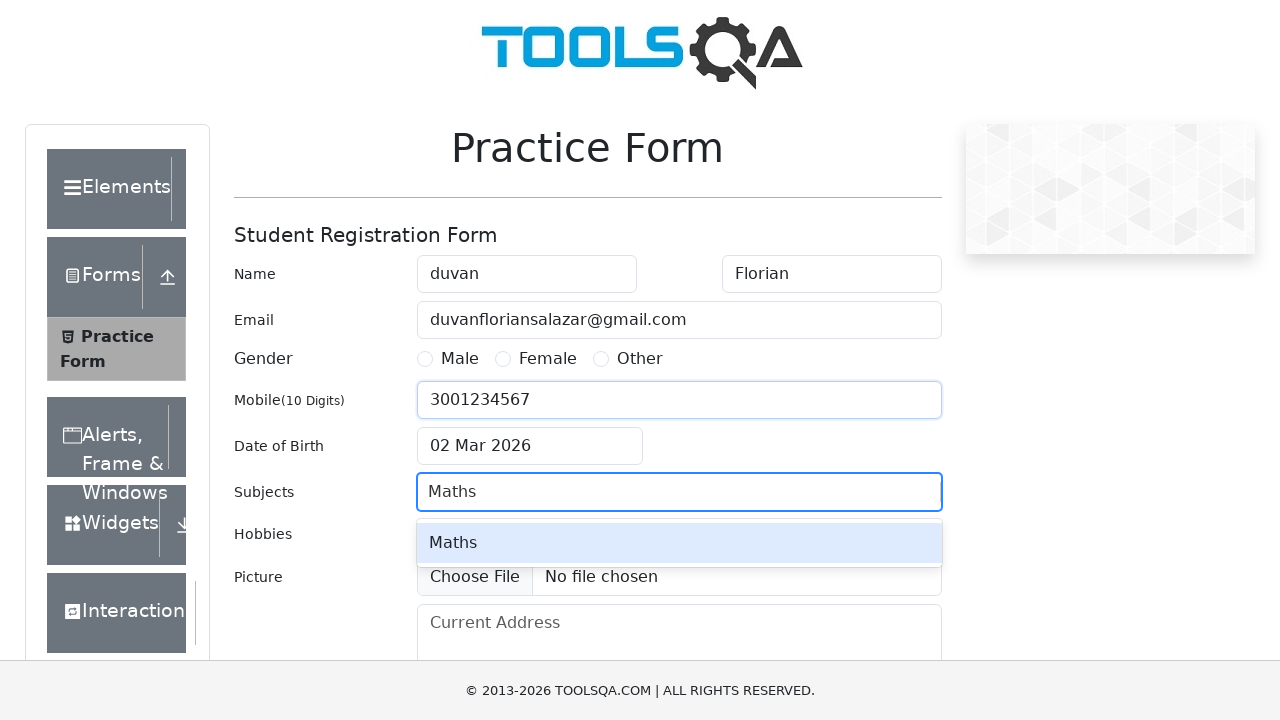

Pressed Enter to confirm subject selection
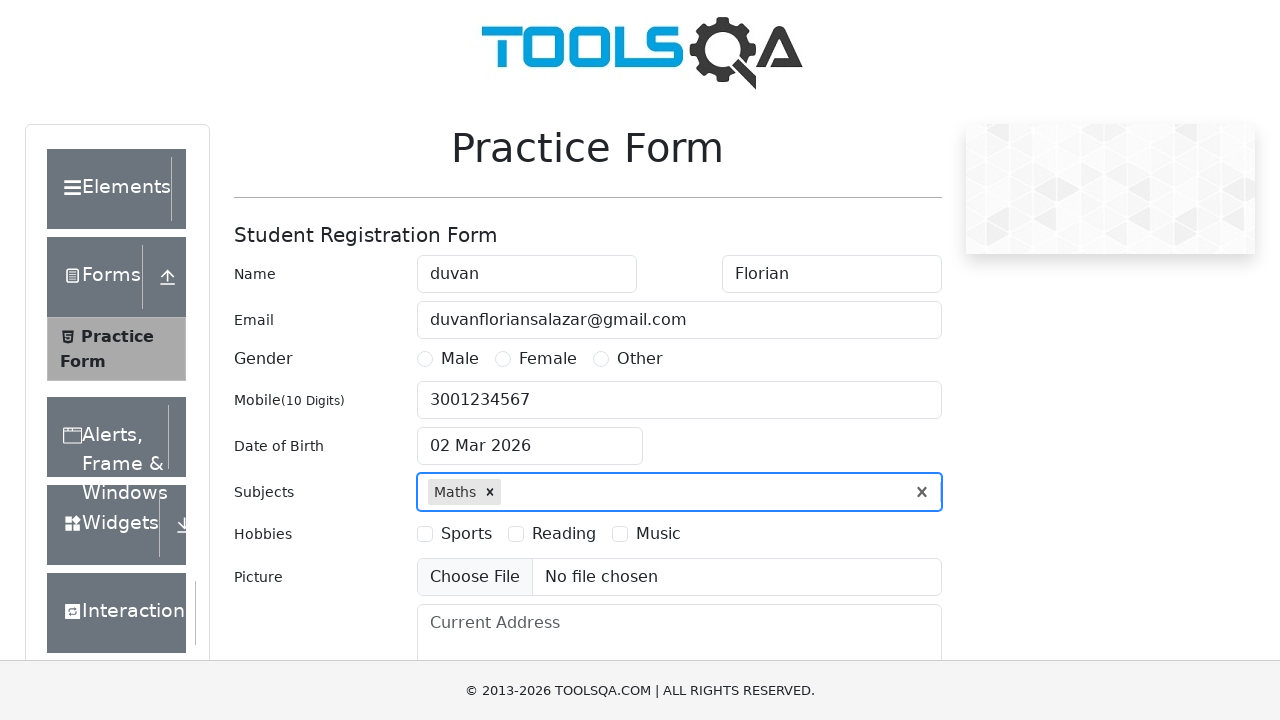

Filled address field with 'Calle 123 # 45 - 67' on #currentAddress
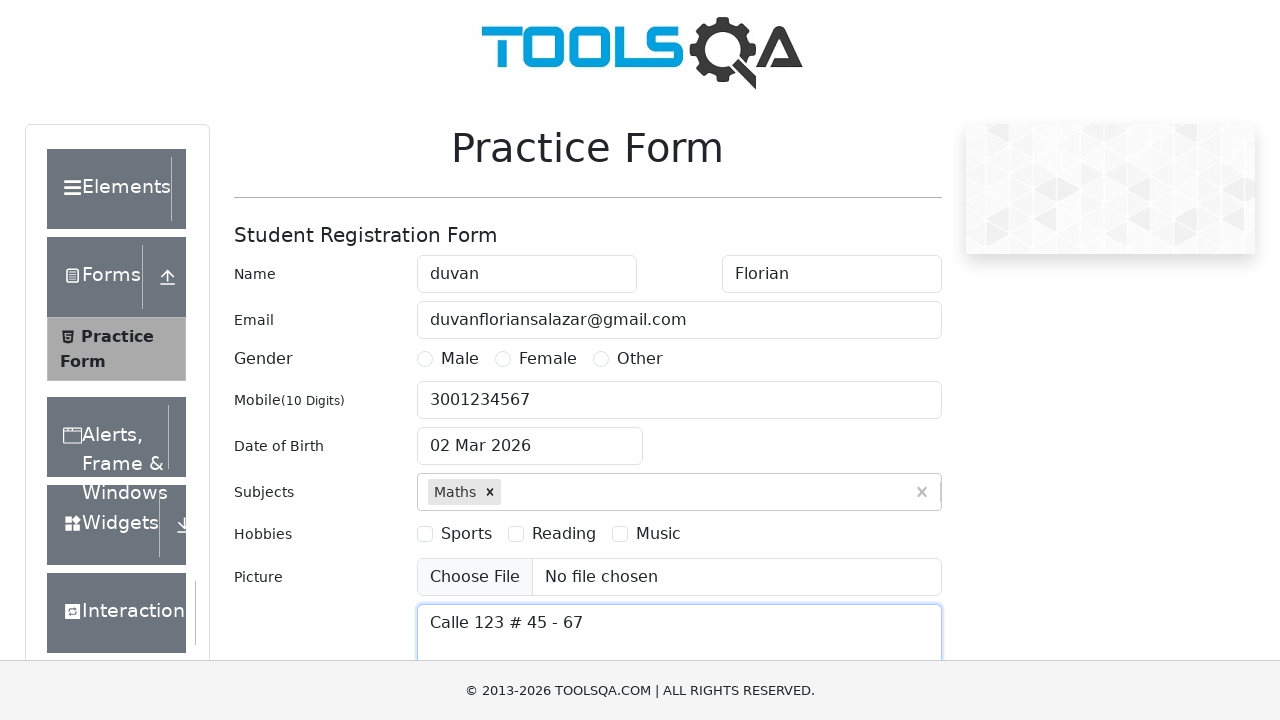

Selected Male gender at (460, 359) on label:text('Male')
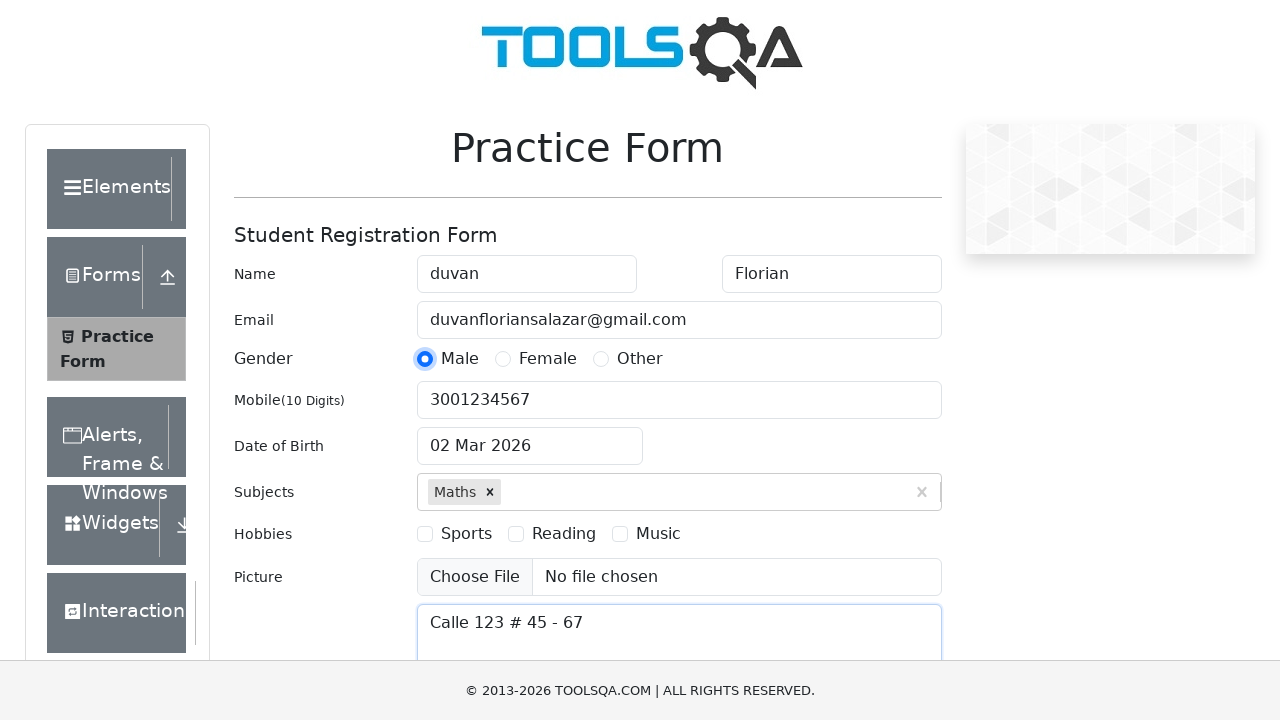

Selected Sports hobby at (466, 534) on label:text('Sports')
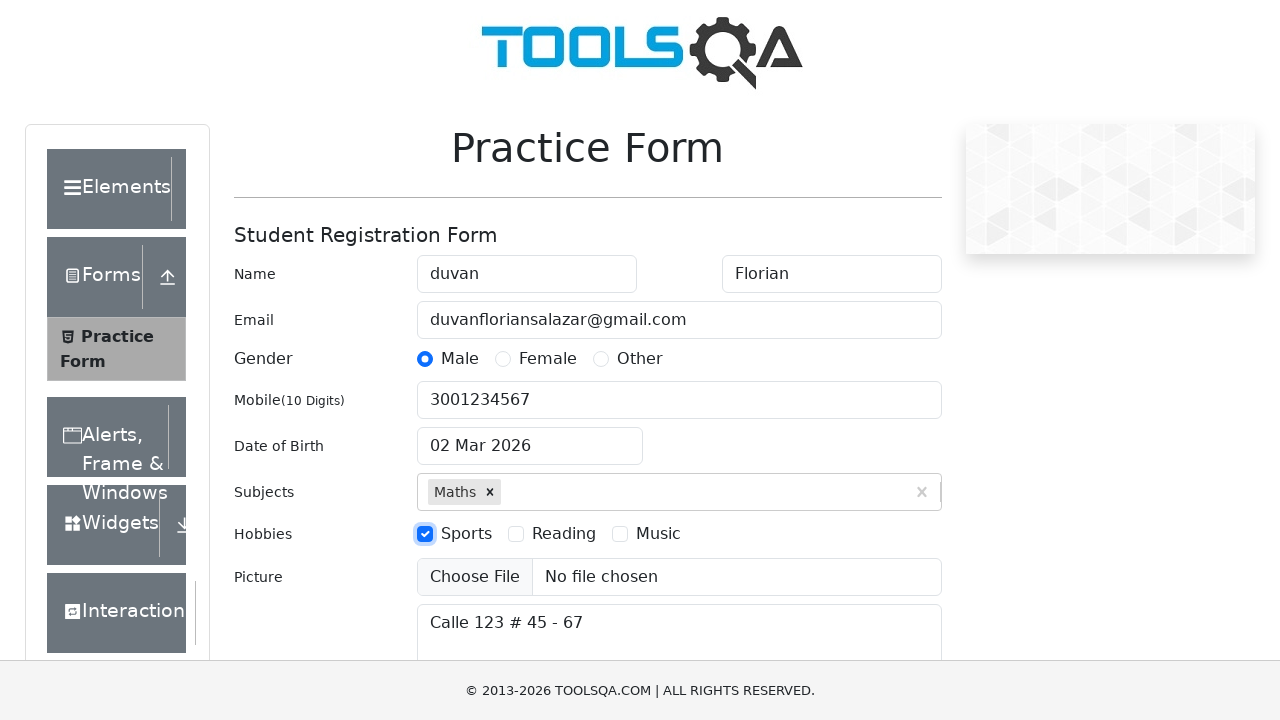

Selected Music hobby at (658, 534) on label:text('Music')
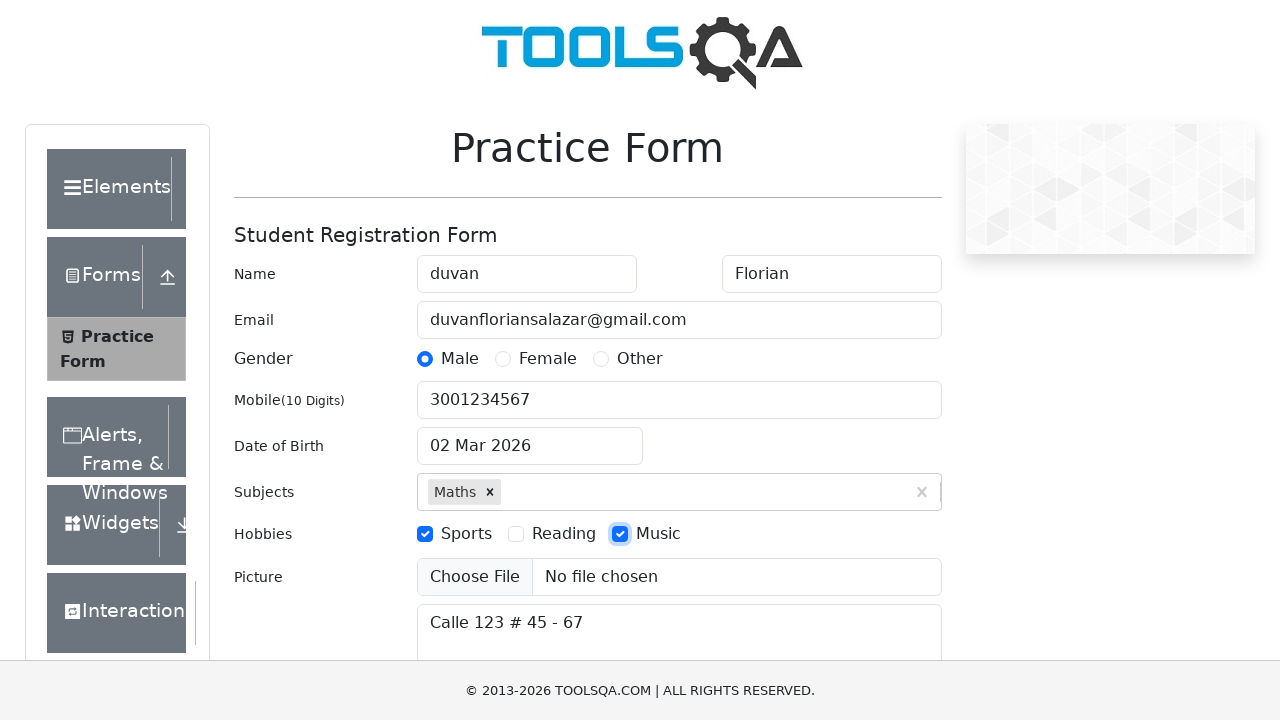

Clicked date of birth input field at (530, 446) on #dateOfBirthInput
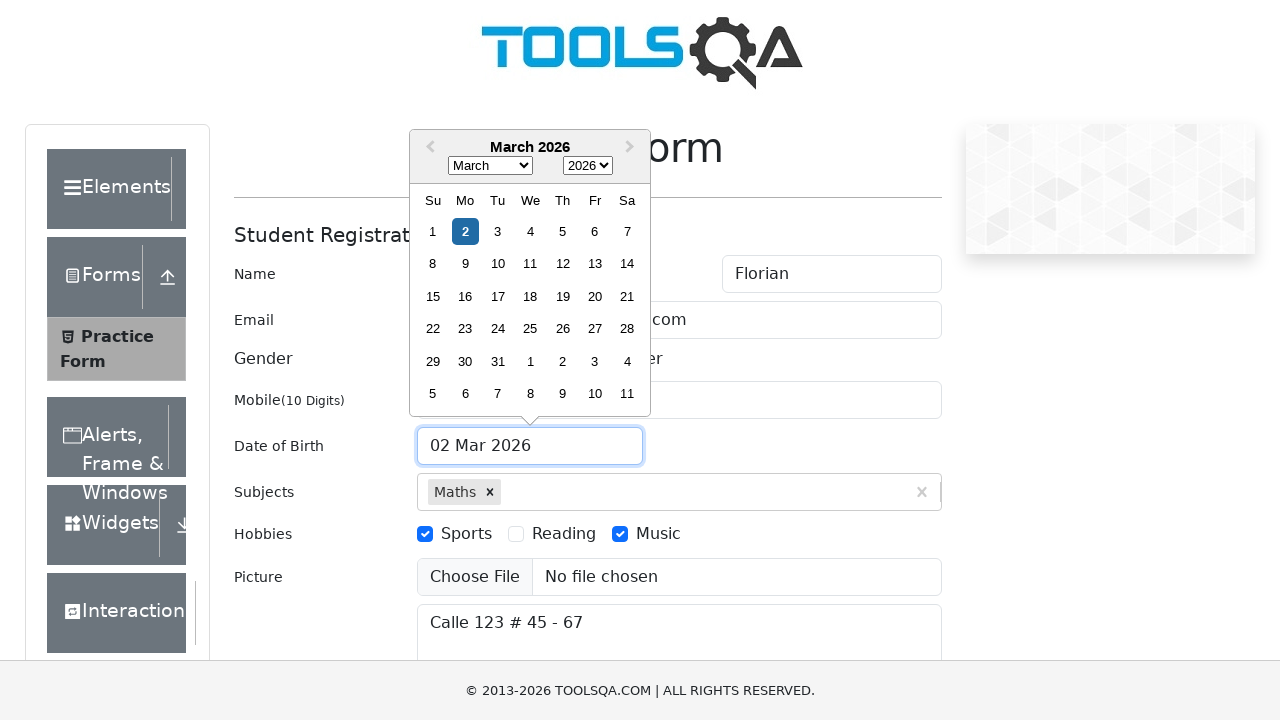

Selected April from month dropdown on .react-datepicker__month-select
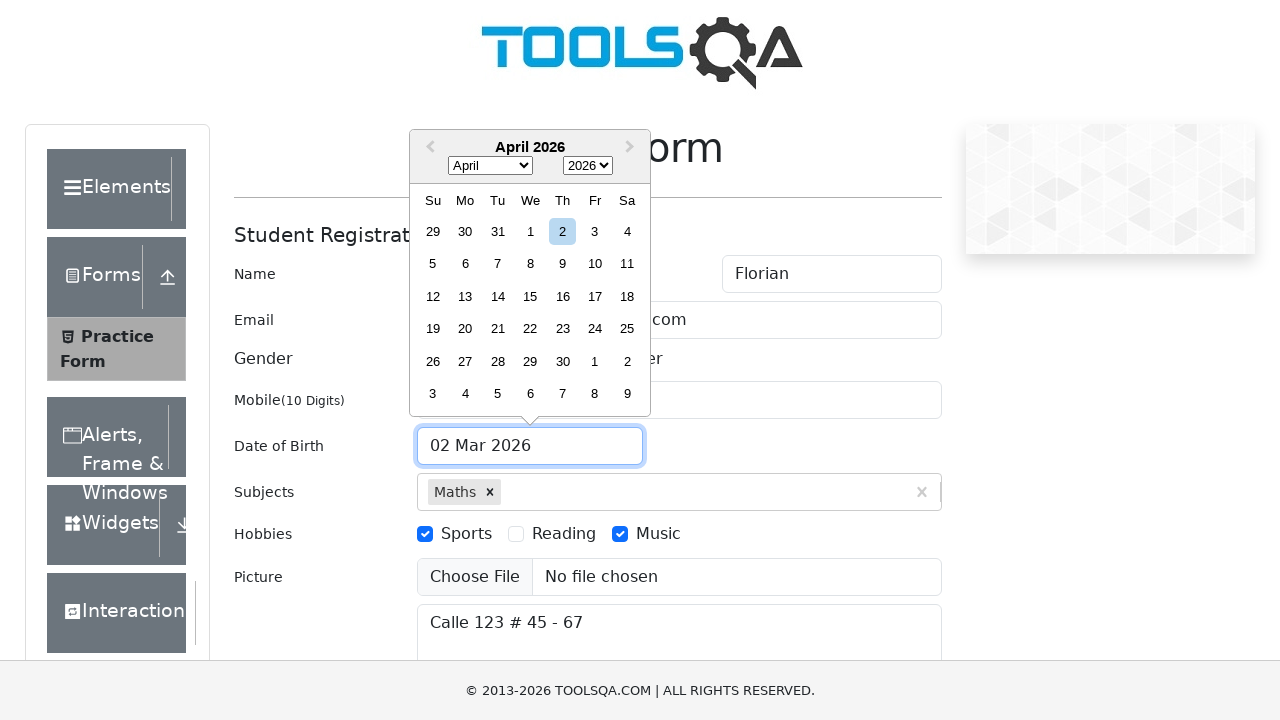

Selected 2000 from year dropdown on .react-datepicker__year-select
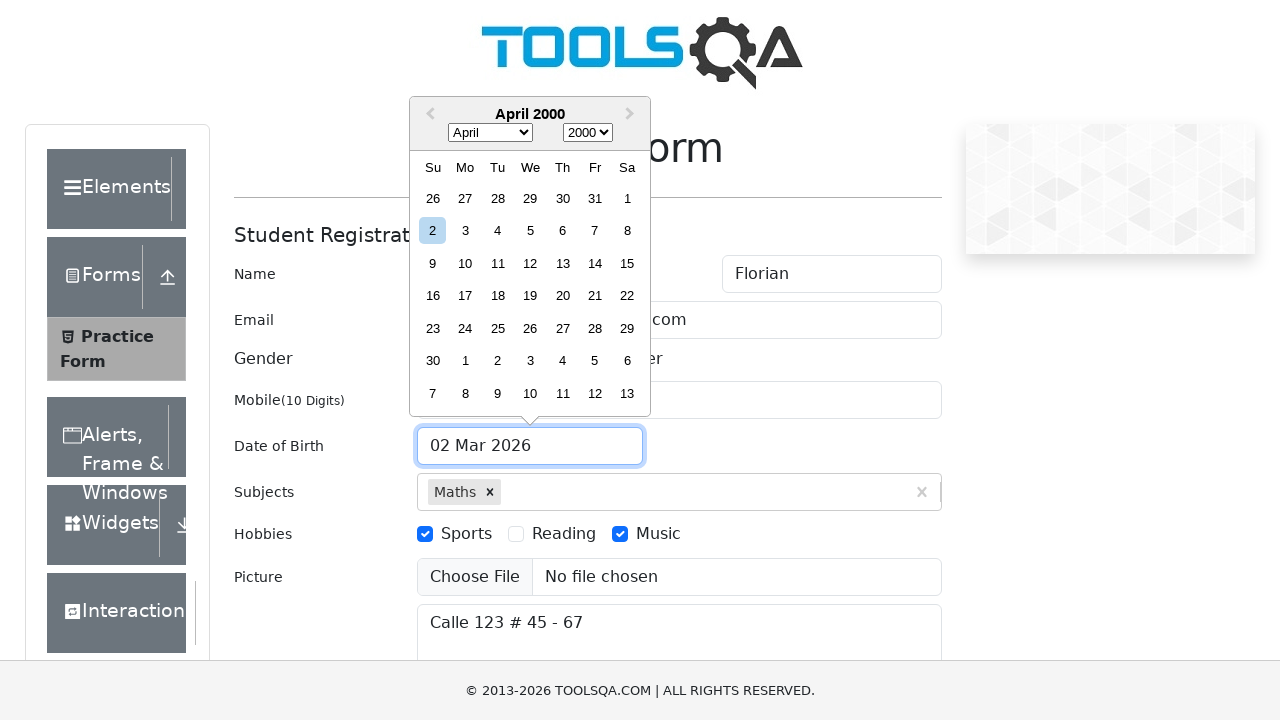

Selected 15th day from date picker at (627, 263) on xpath=//div[contains(@class, 'react-datepicker__day') and text()='15' and not(co
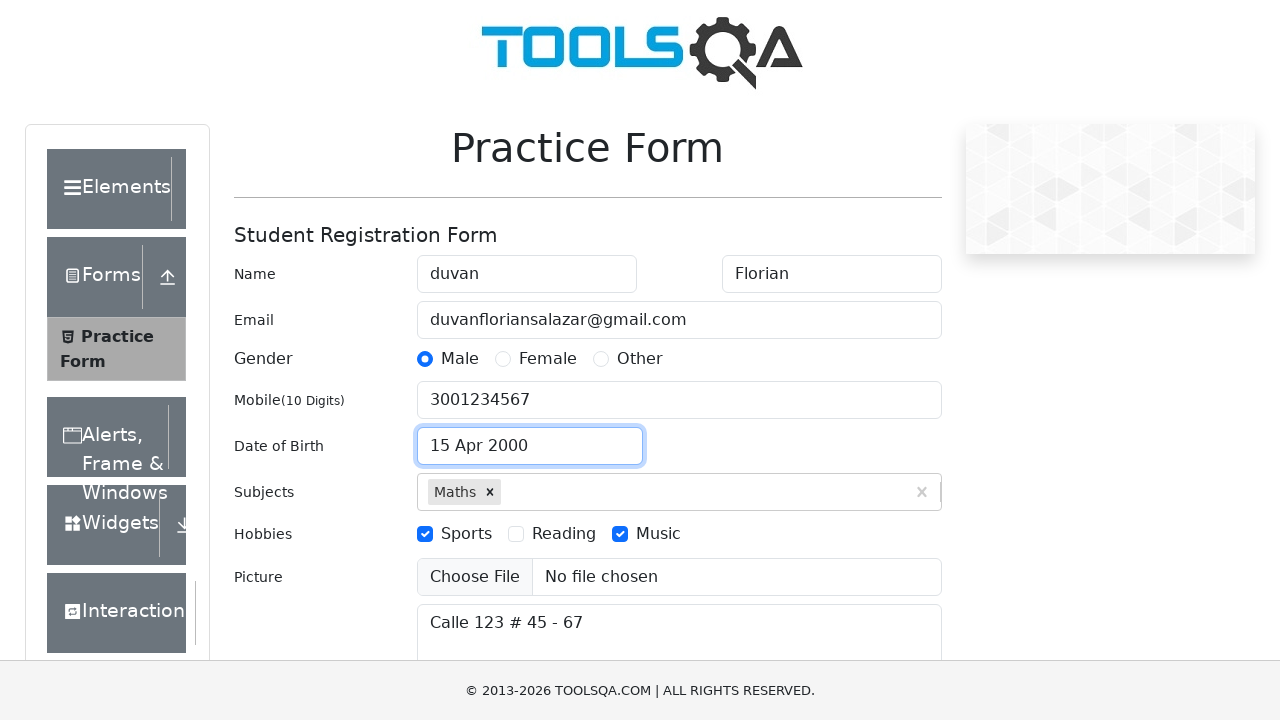

Clicked state dropdown at (527, 437) on #state
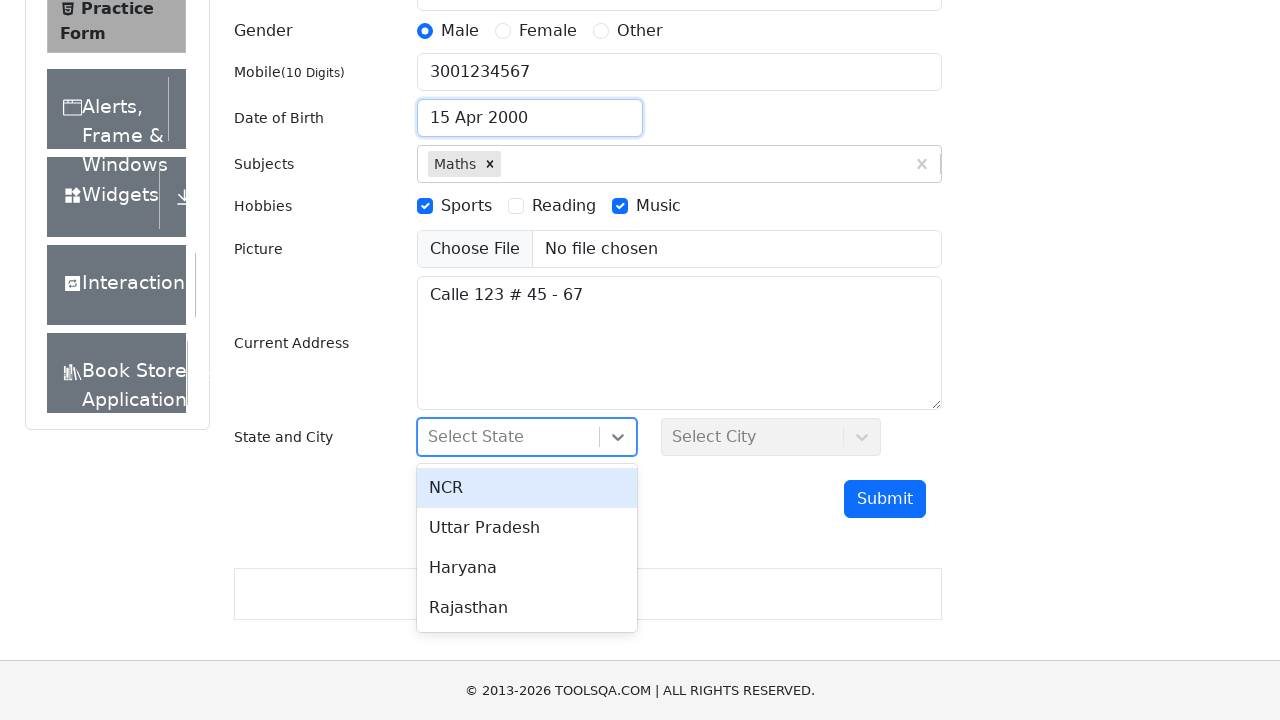

Selected NCR state at (527, 488) on div:text('NCR')
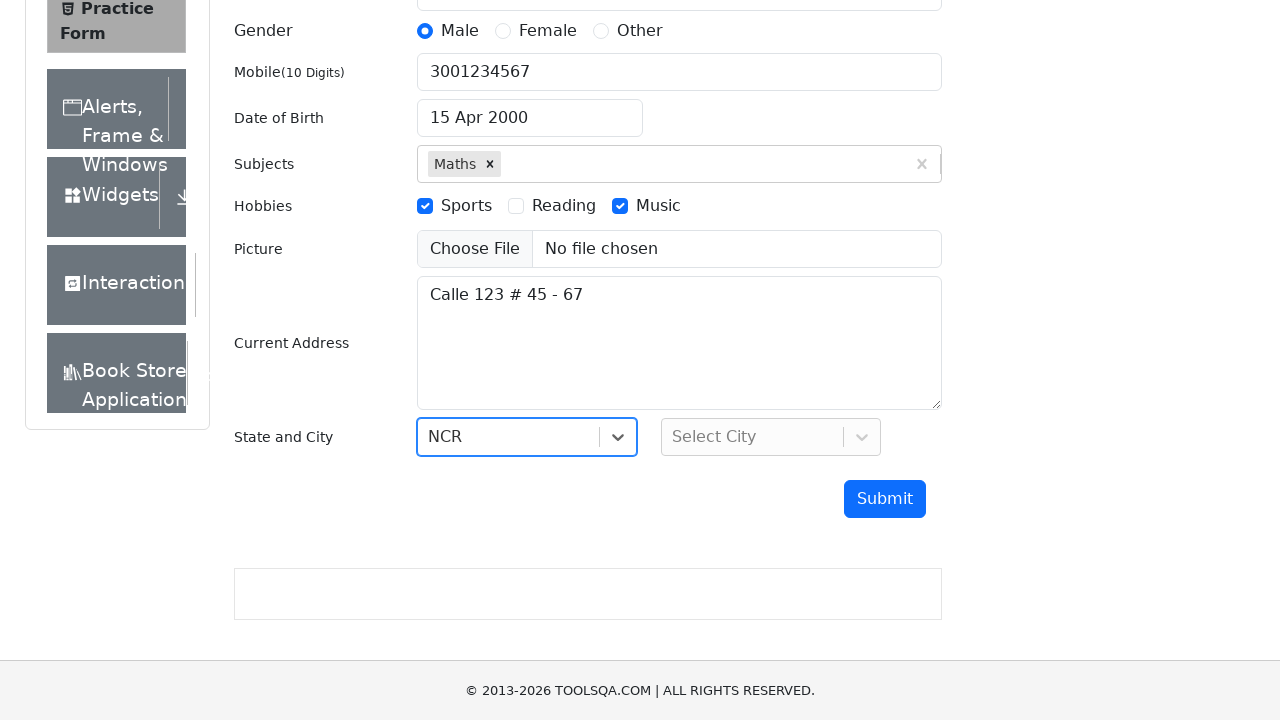

Clicked city dropdown at (771, 437) on #city
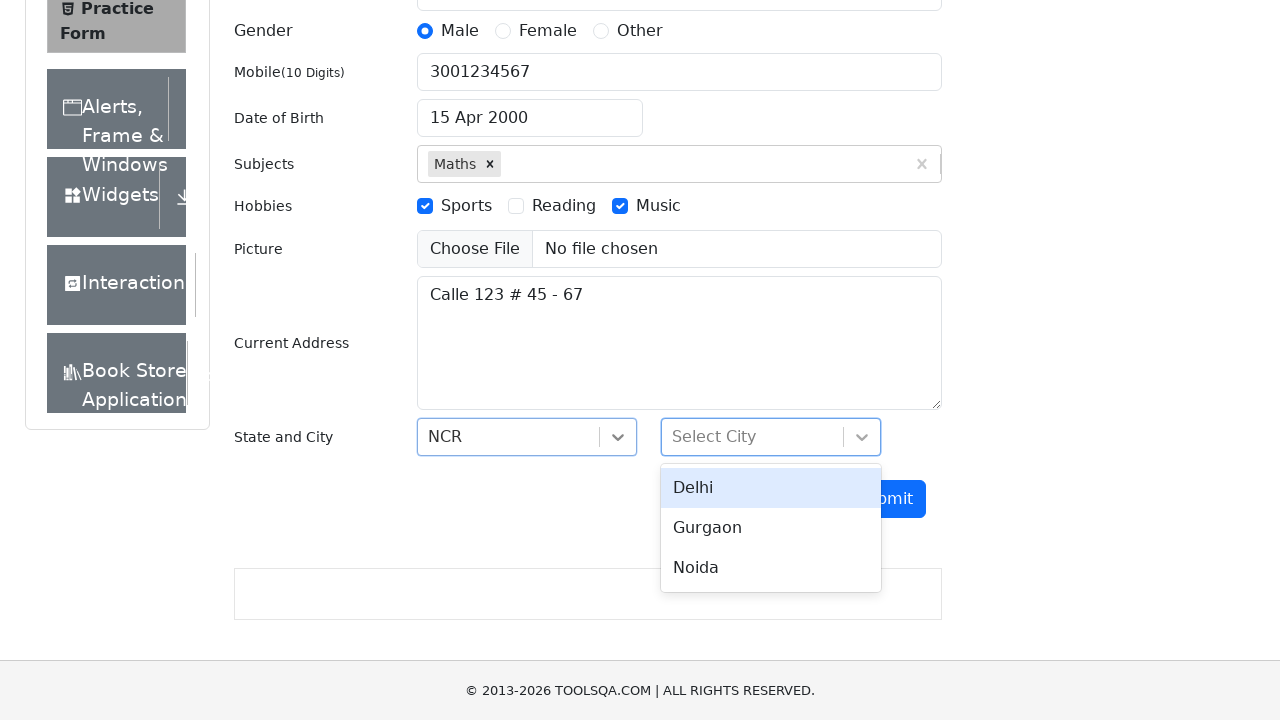

Selected Delhi city at (771, 488) on div:text('Delhi')
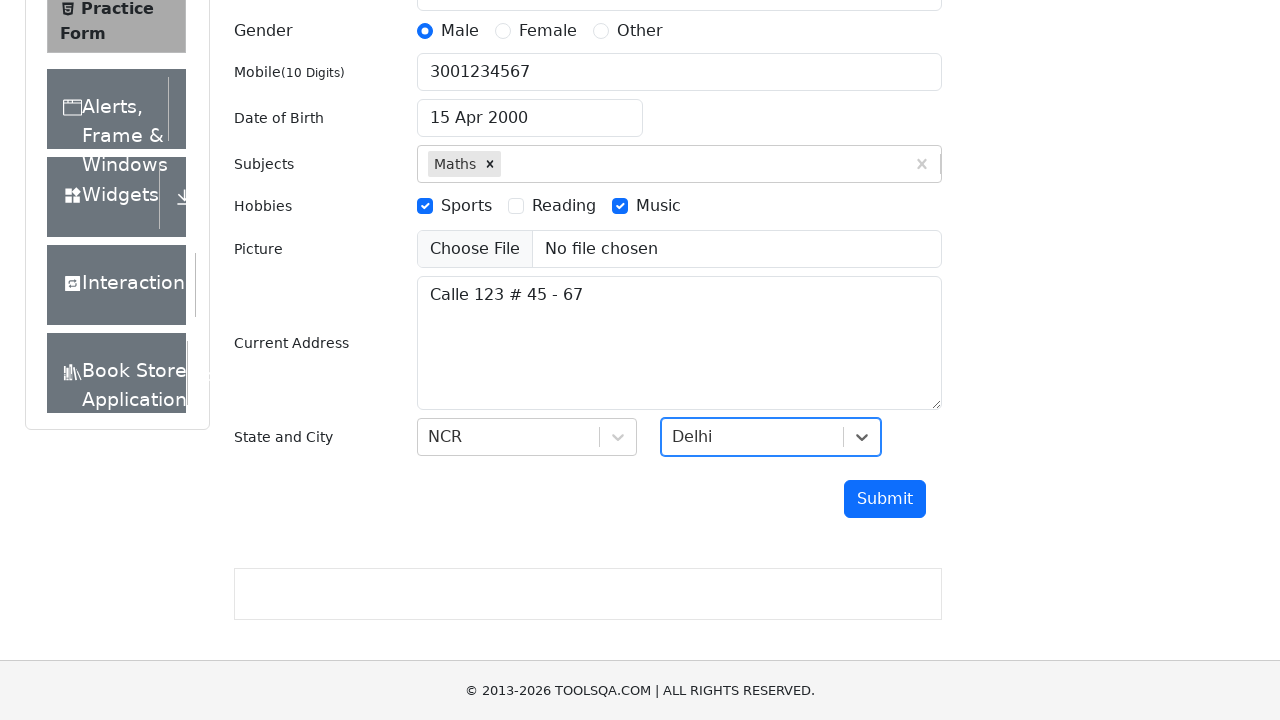

Clicked submit button to submit the form at (885, 499) on #submit
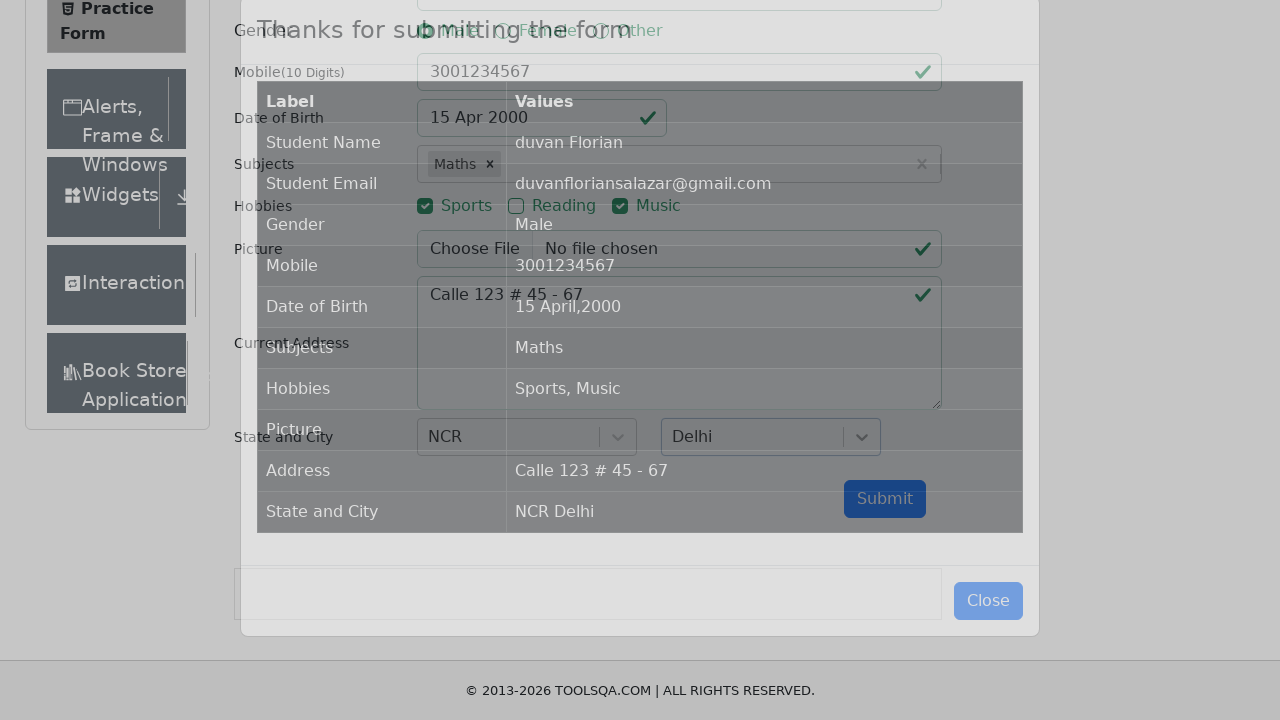

Confirmation modal appeared after form submission
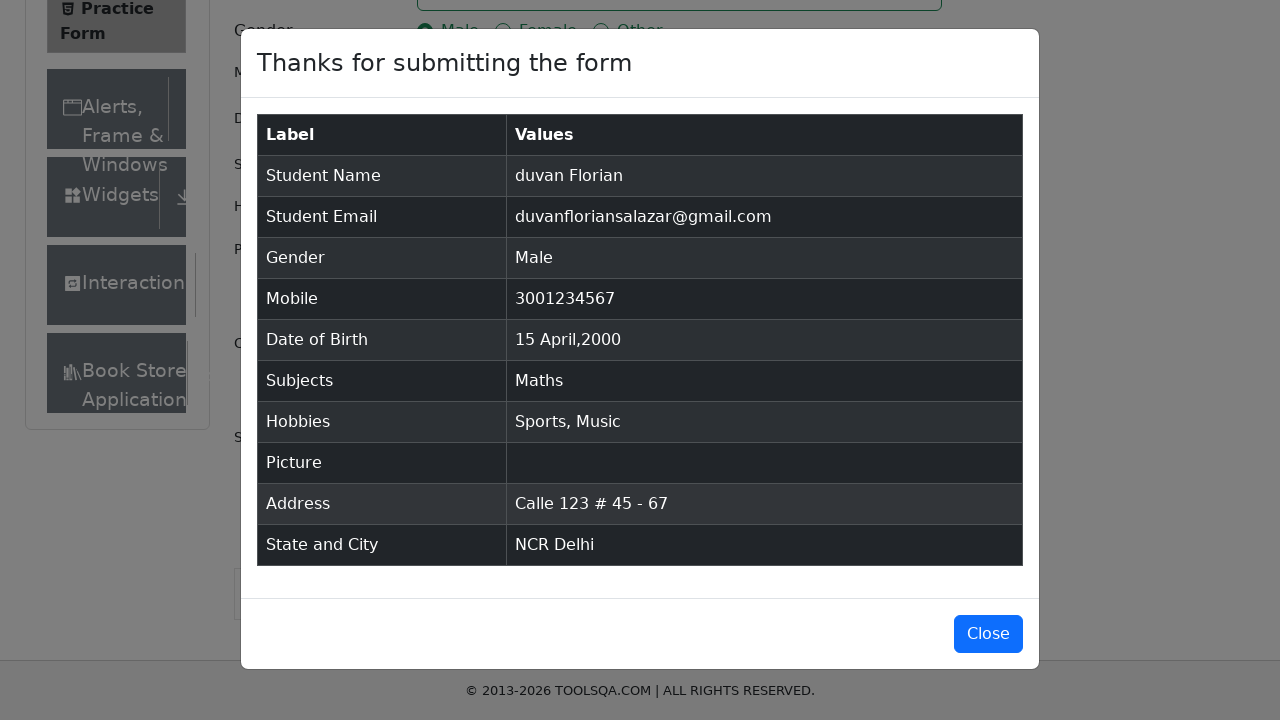

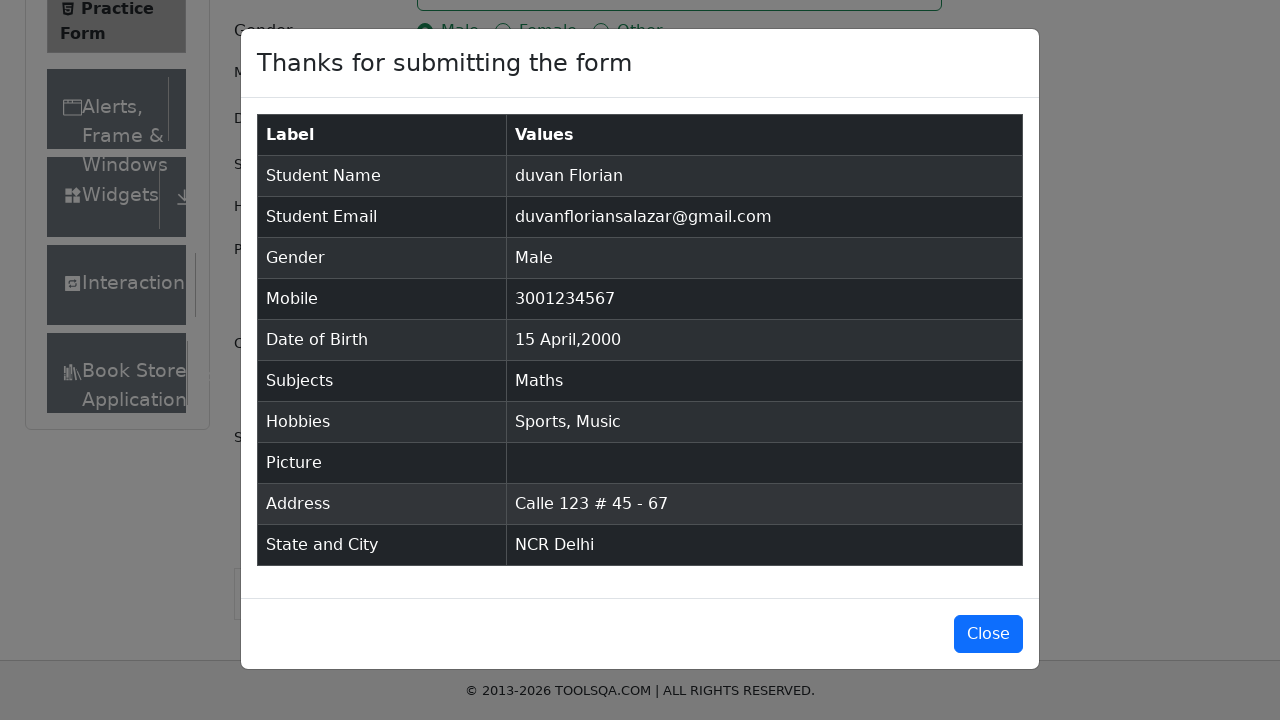